Tests fluent wait functionality by clicking start button and waiting for dynamically loaded content to appear

Starting URL: https://the-internet.herokuapp.com/dynamic_loading/1

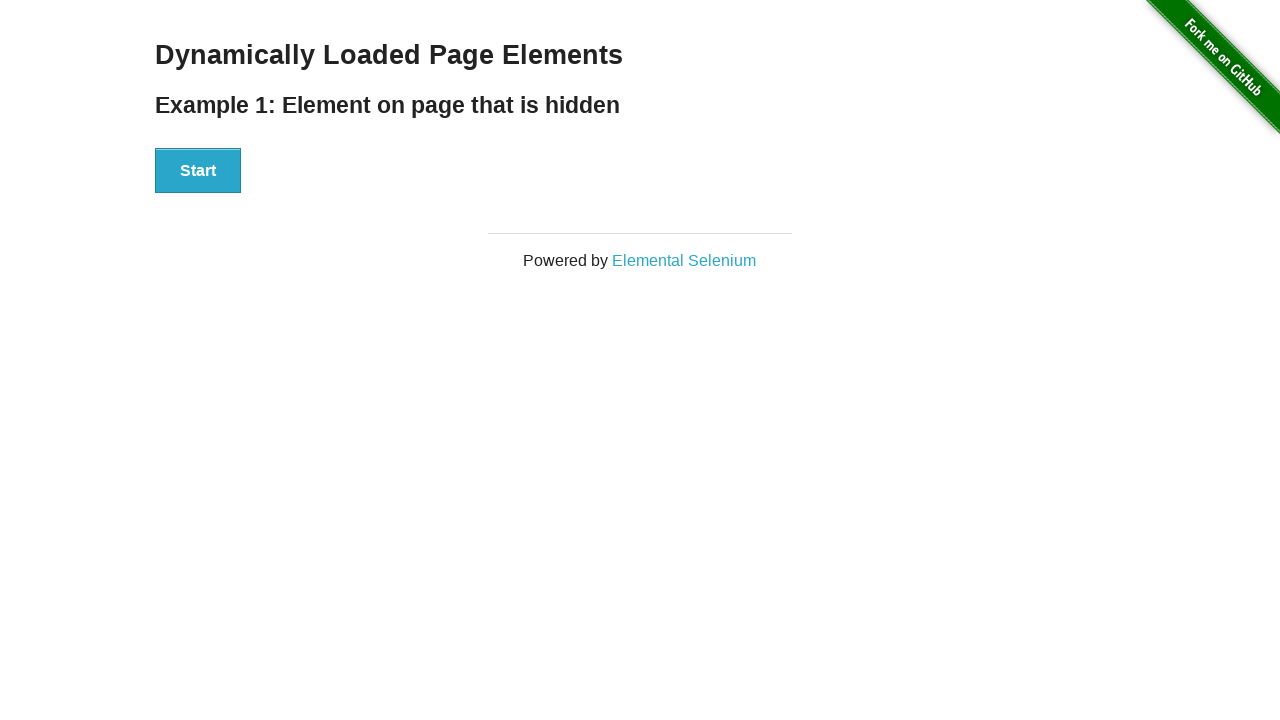

Clicked start button to initiate dynamic loading at (198, 171) on [id='start'] button
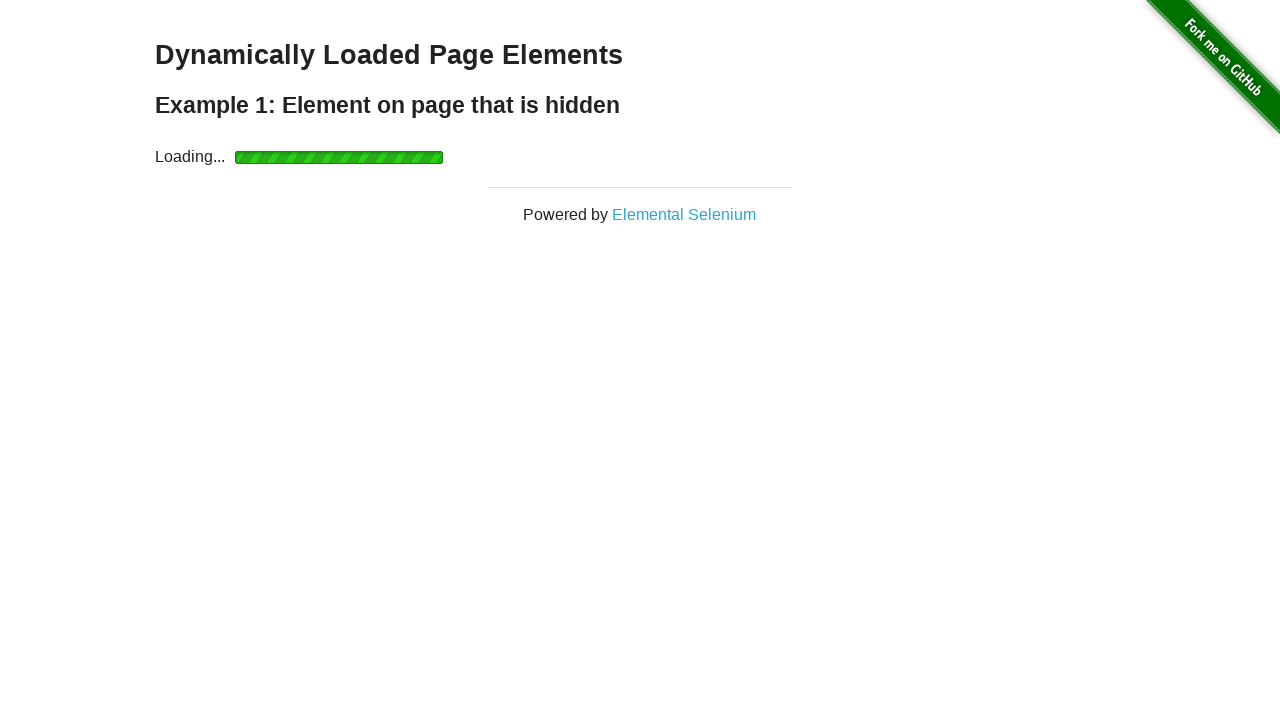

Dynamically loaded content appeared after waiting for finish text
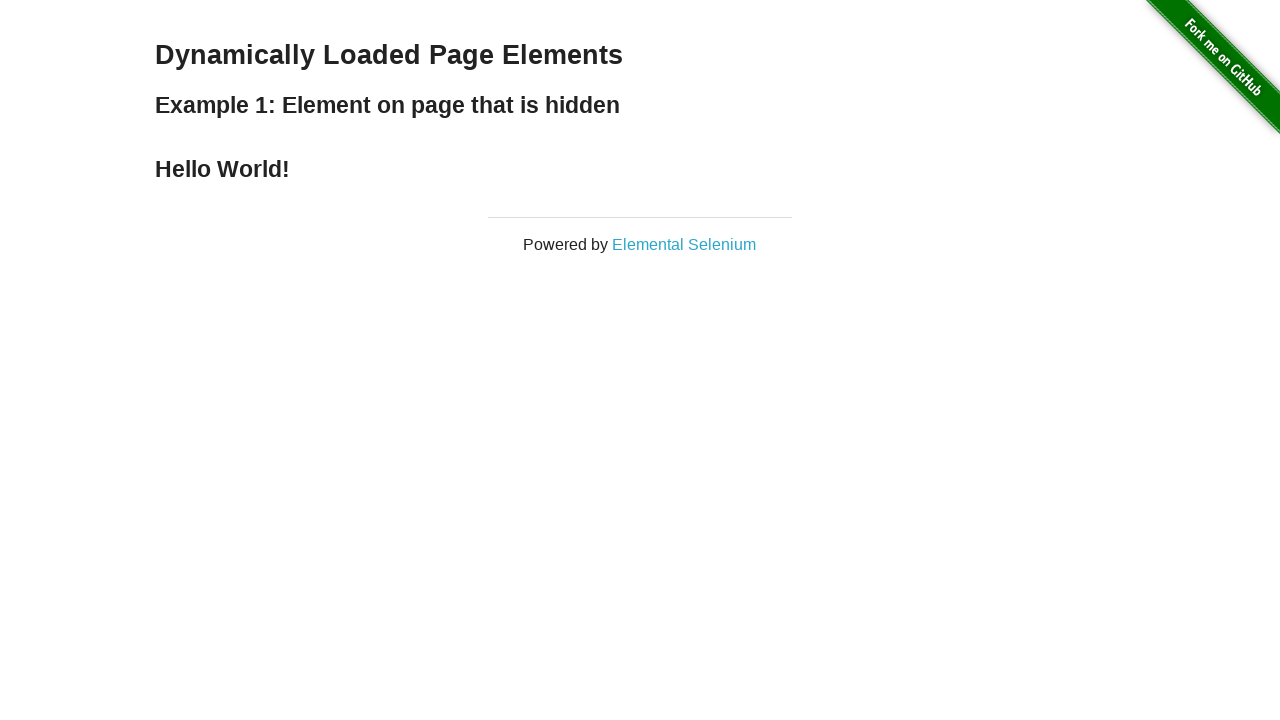

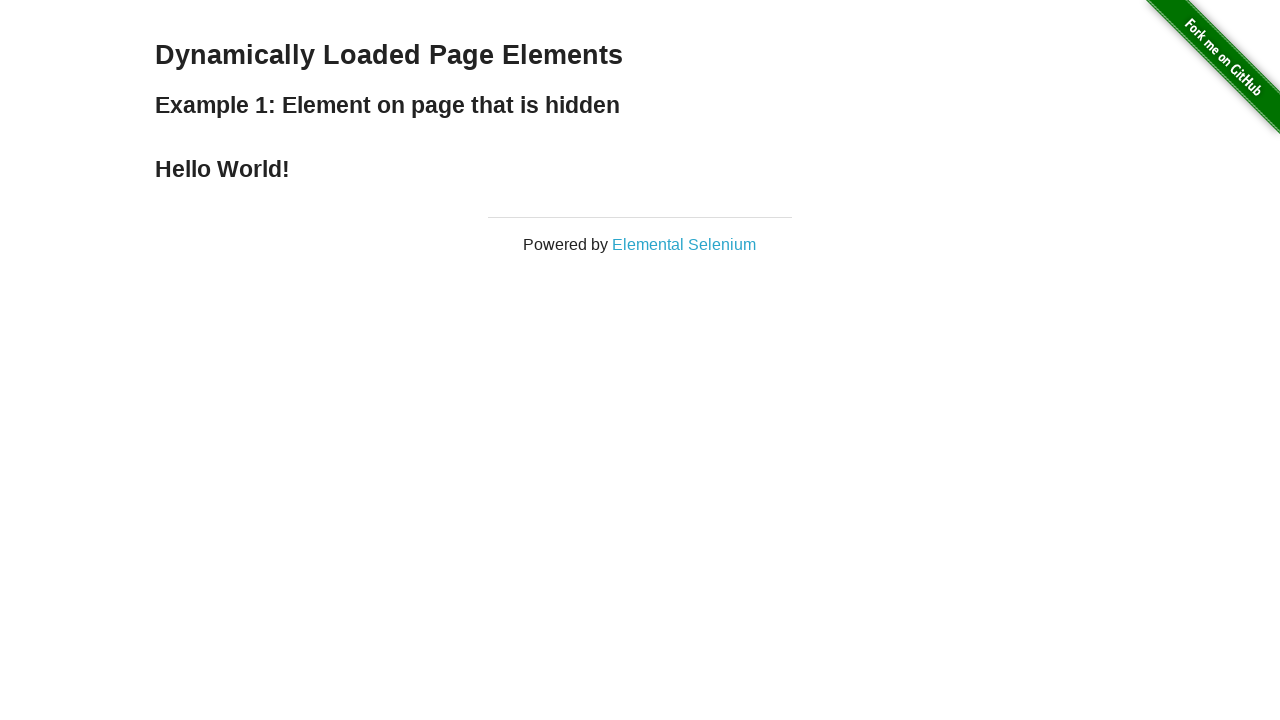